Navigates to SHL product catalog, waits for assessment listings to load, clicks on a product detail link, then navigates through pagination to view additional pages of products.

Starting URL: https://www.shl.com/solutions/products/product-catalog/

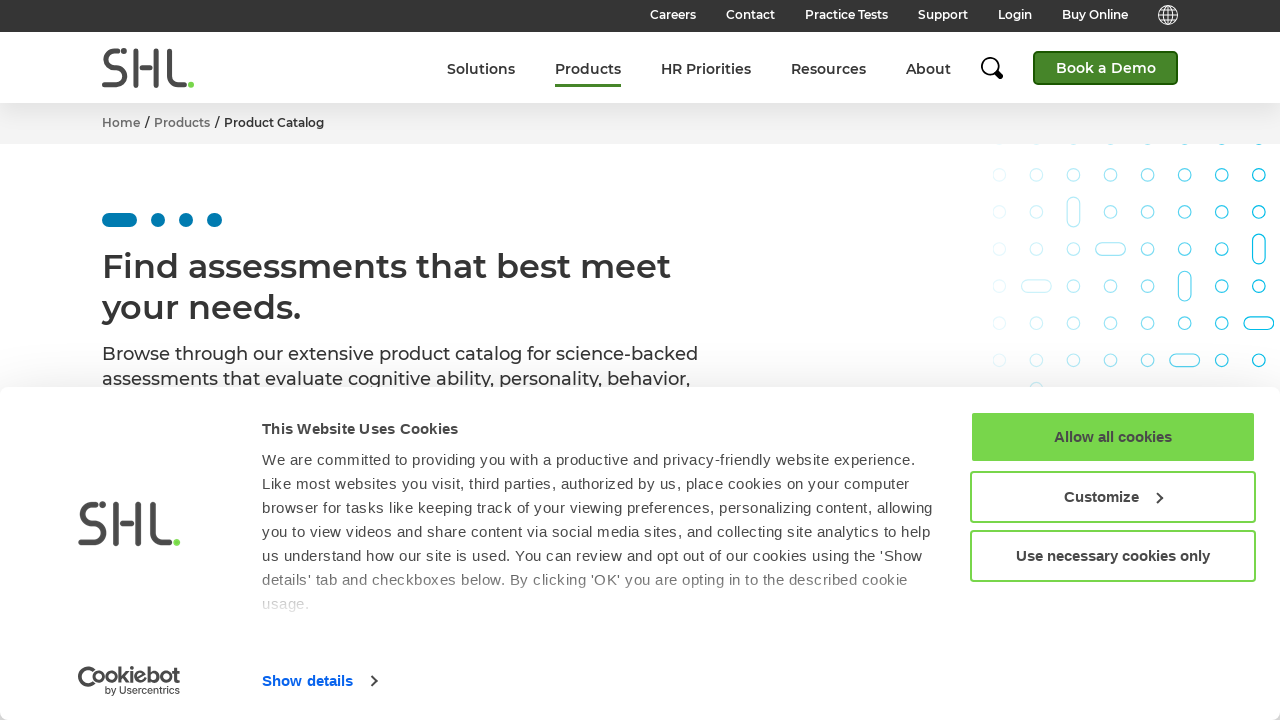

Waited for assessment listing rows to load on catalog page
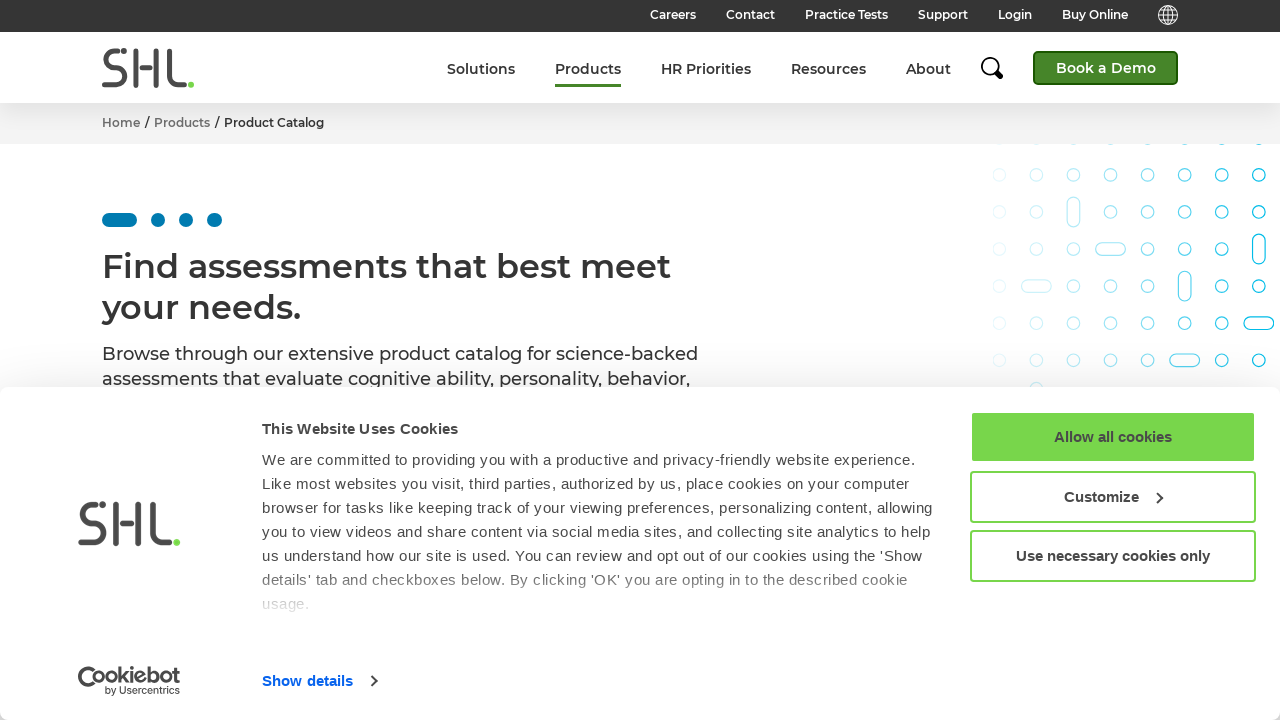

Verified first product row is available
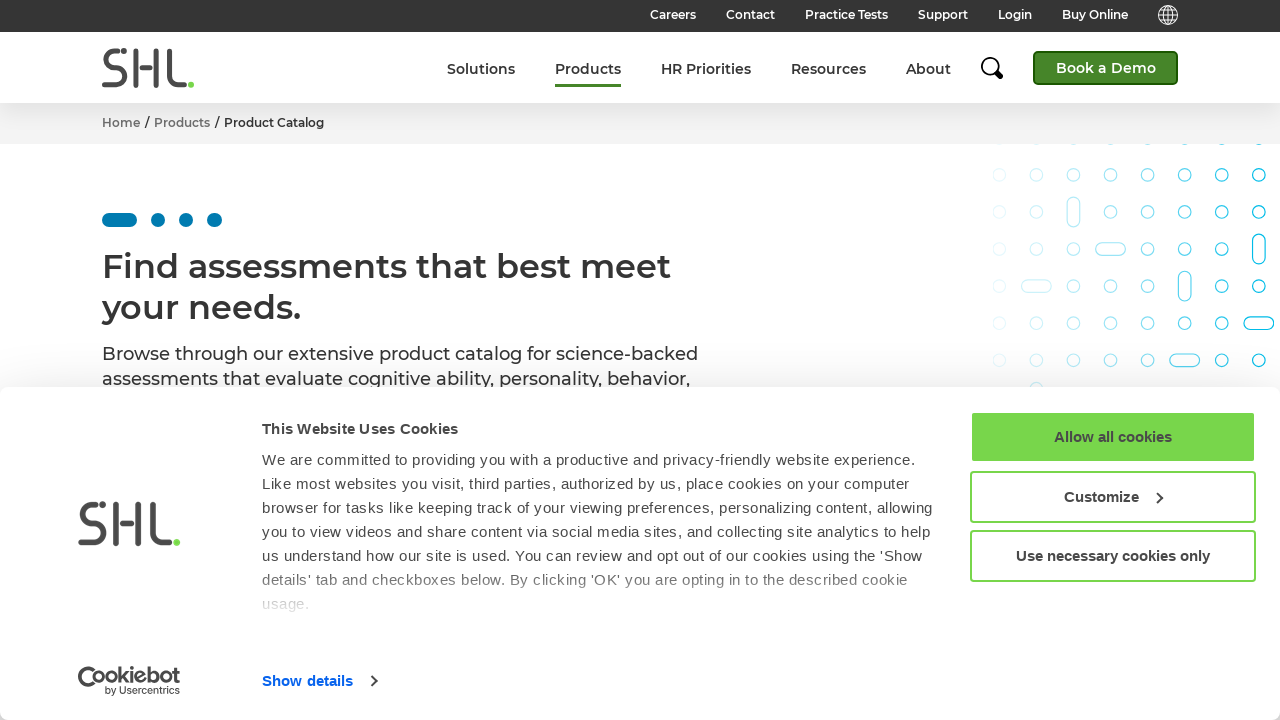

Clicked on first product link to view details at (238, 360) on td.custom__table-heading__title a >> nth=0
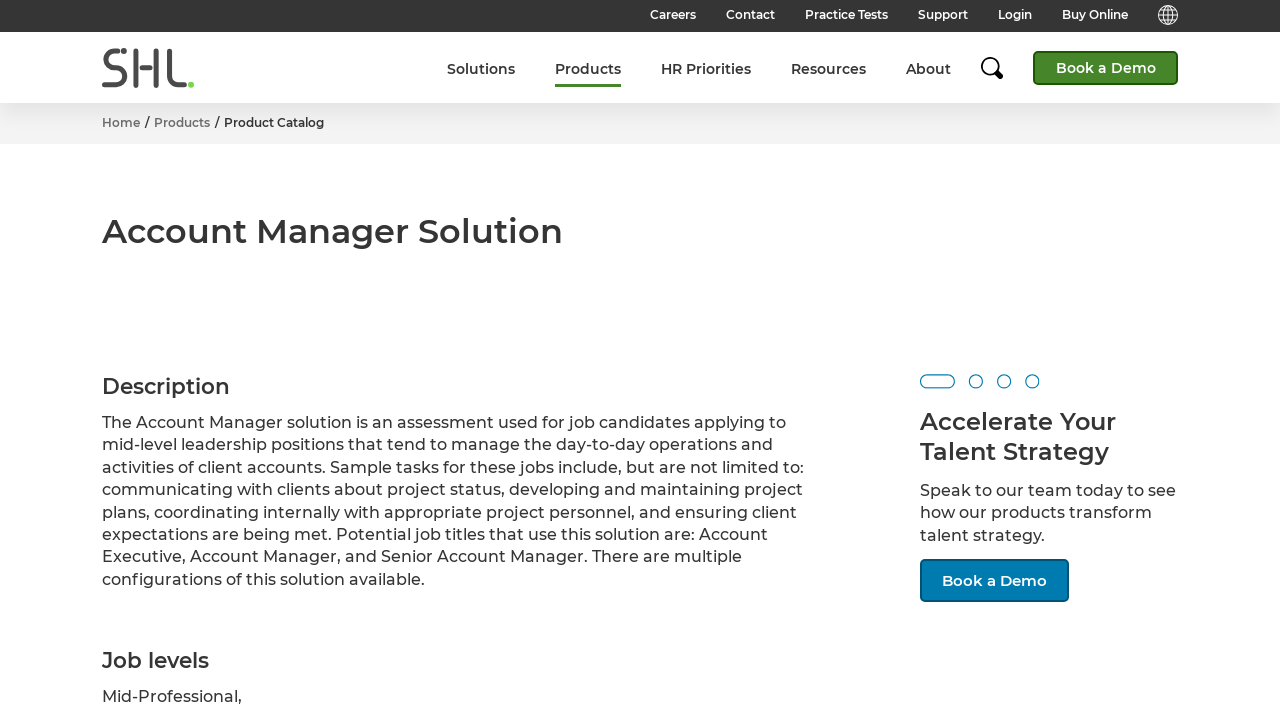

Product detail page loaded
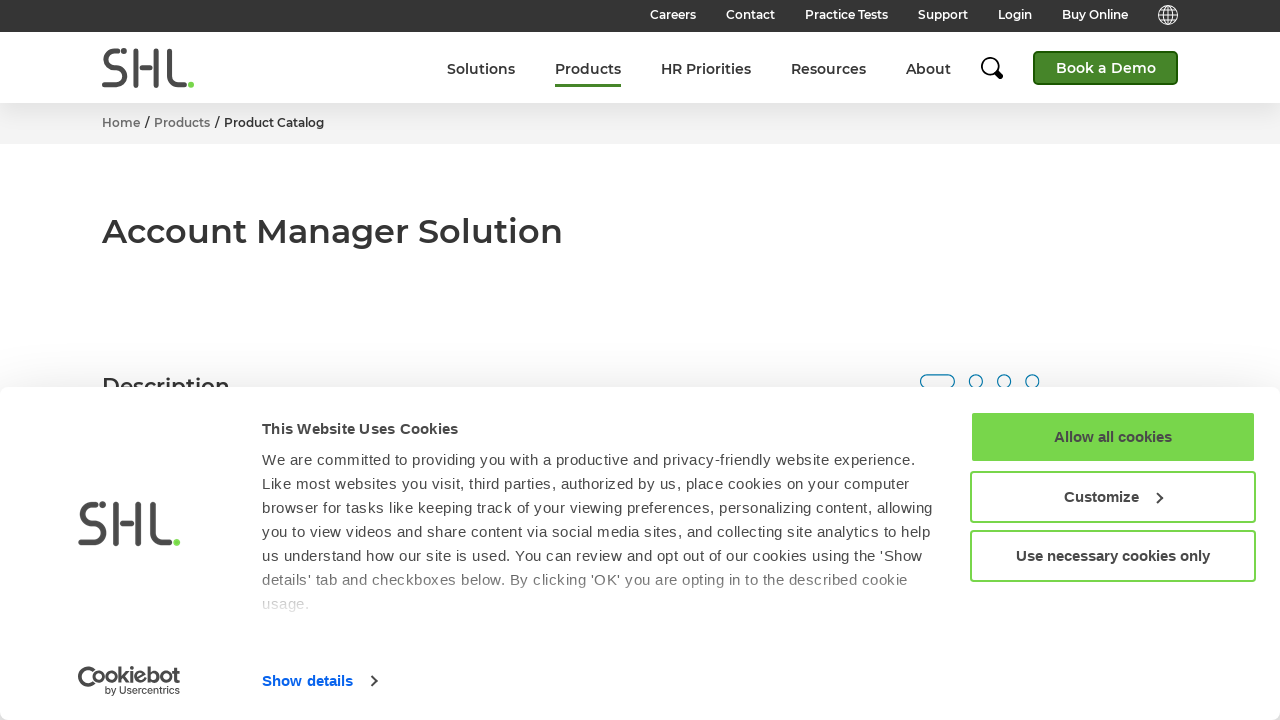

Navigated back to SHL product catalog
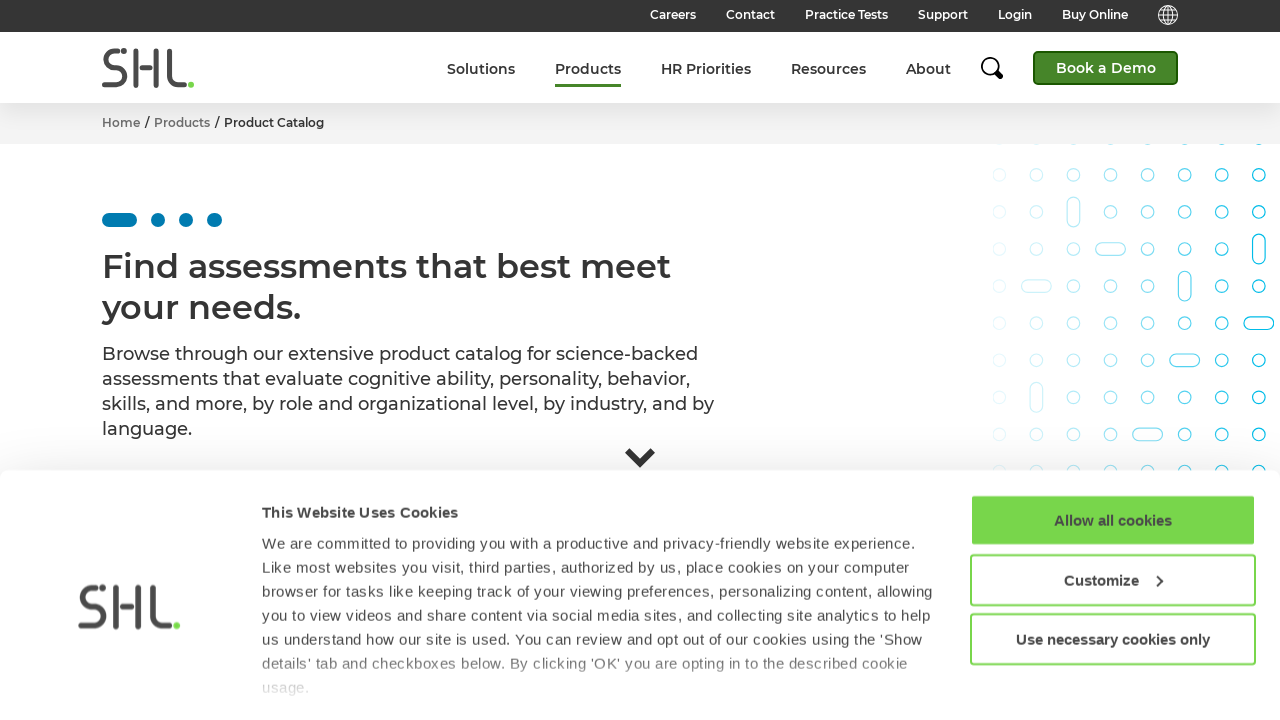

Catalog page reloaded with assessment listings
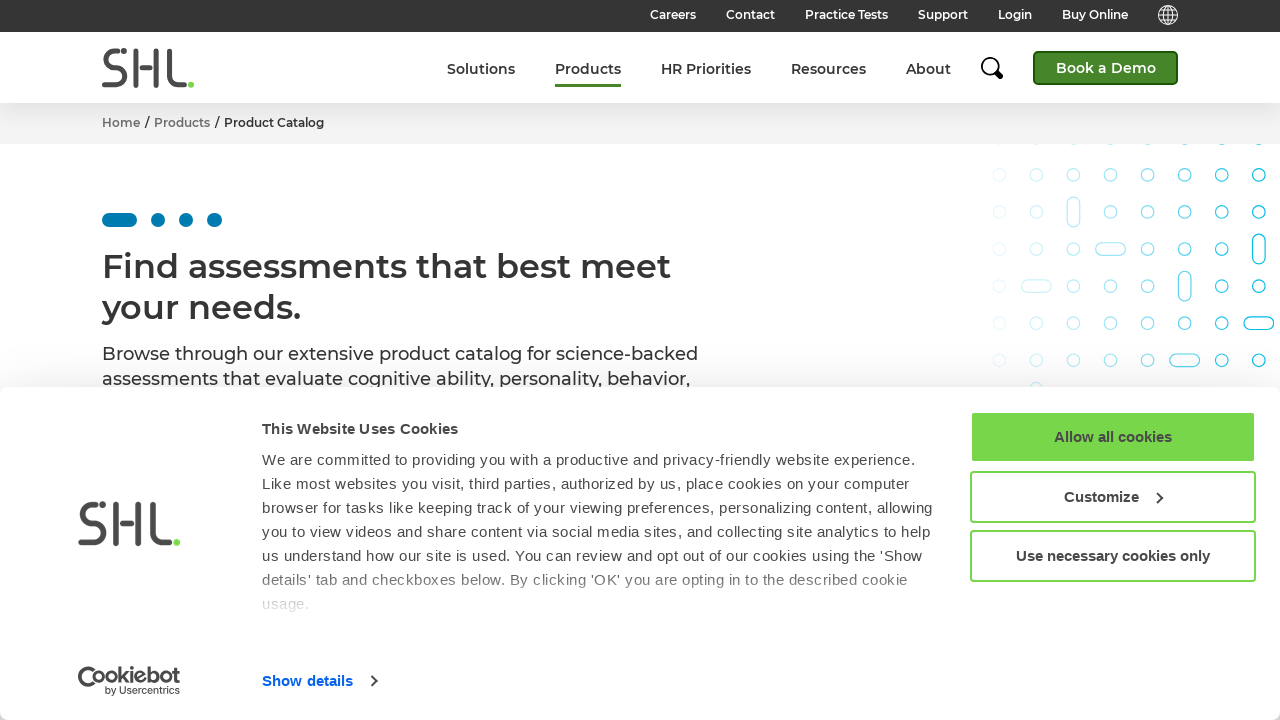

Clicked pagination link to navigate to next page at (604, 361) on ul.pagination a.pagination__link >> nth=0
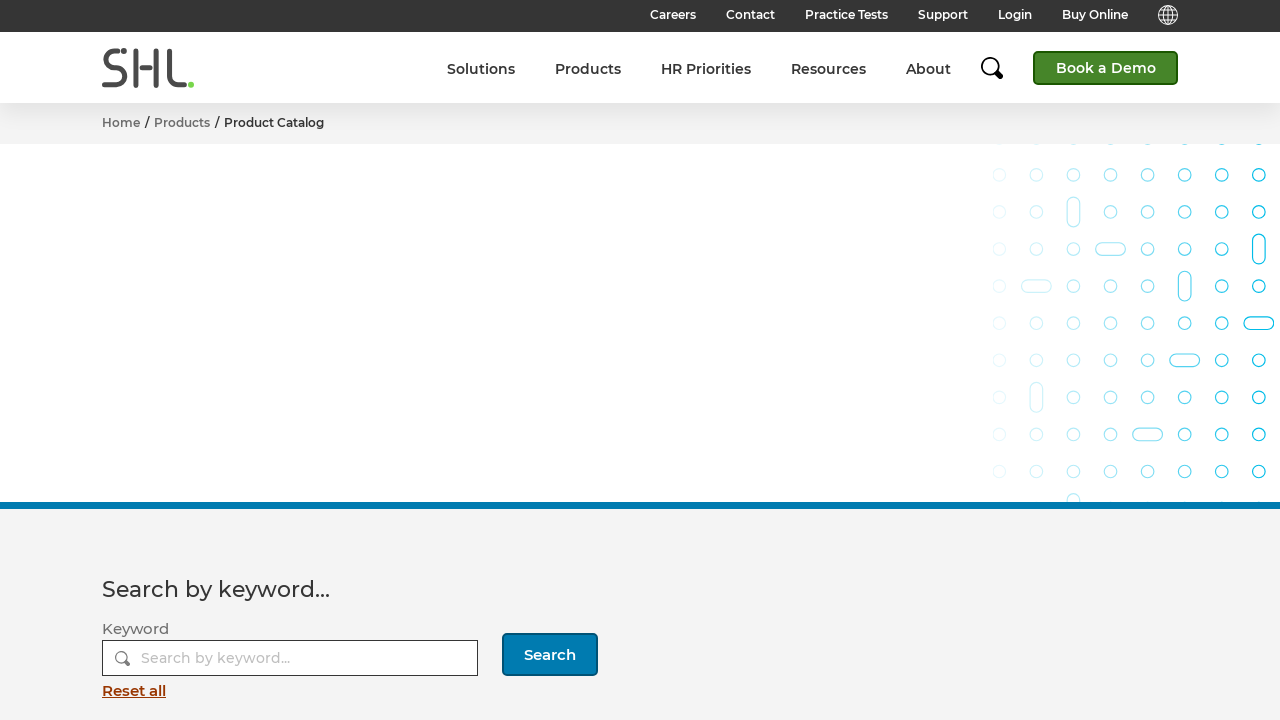

Next page of products loaded
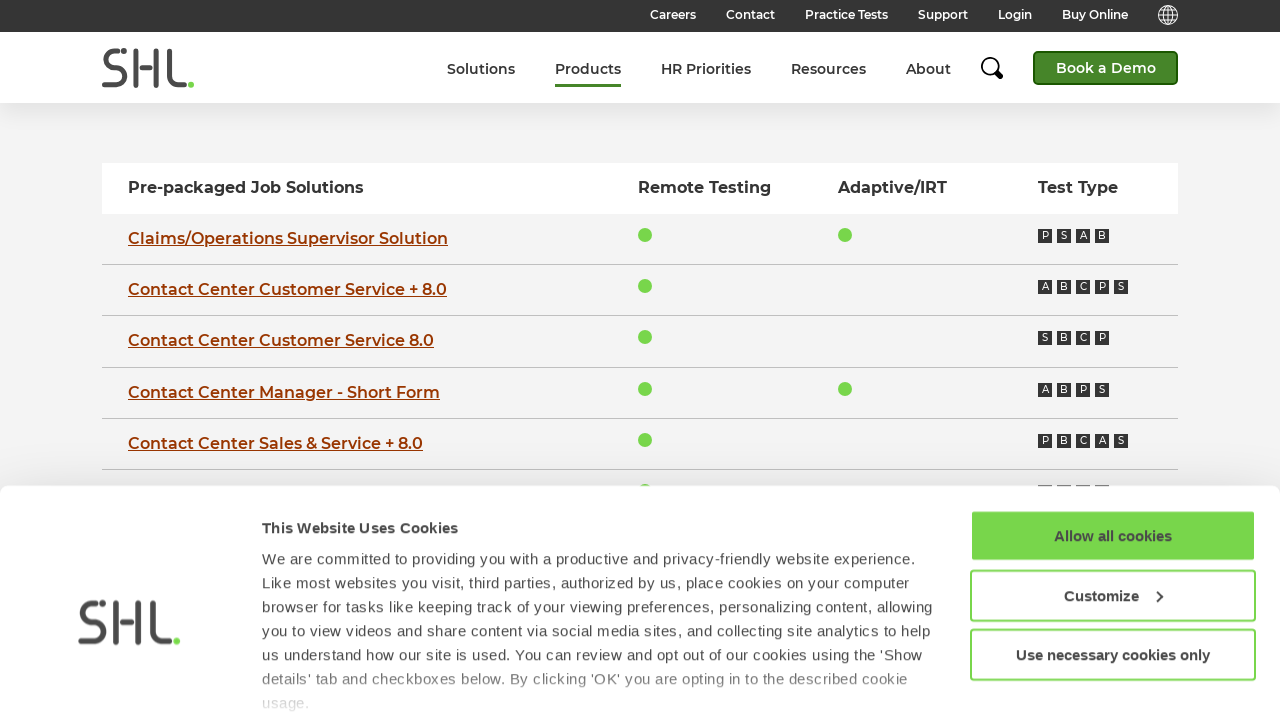

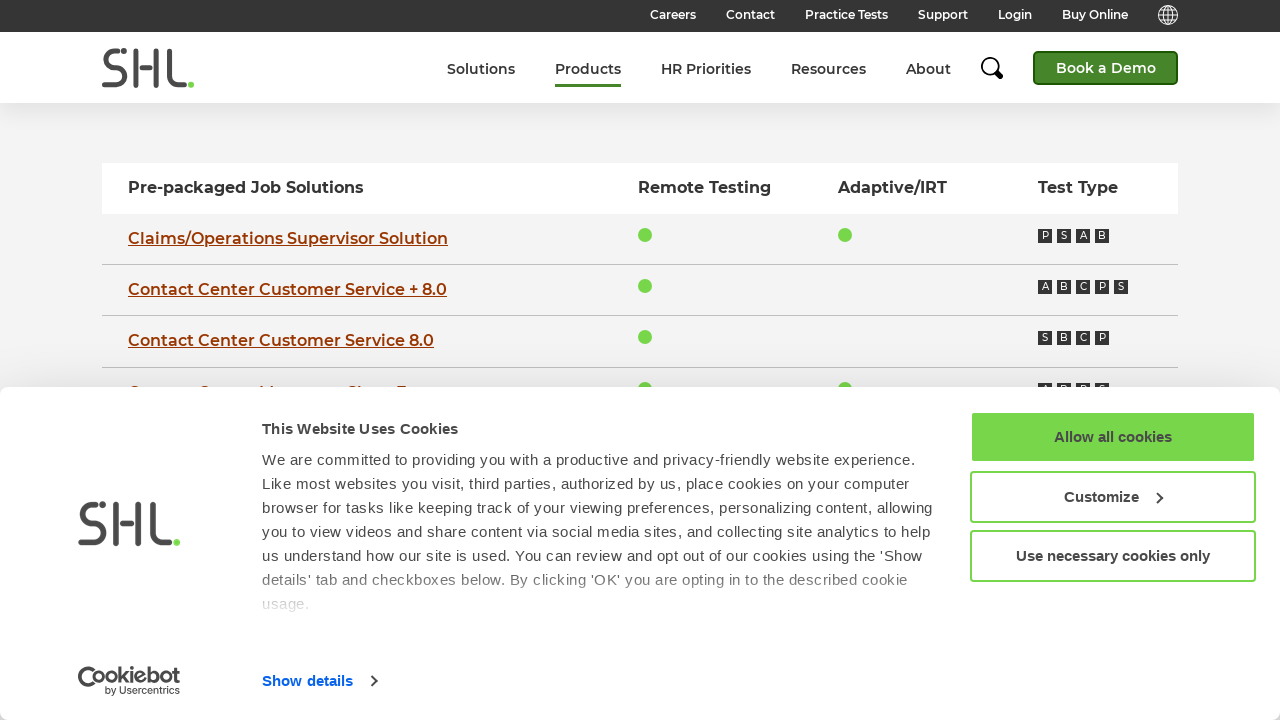